Navigates to the IFrames page from the main page and verifies the page URL and title

Starting URL: https://bonigarcia.dev/selenium-webdriver-java/

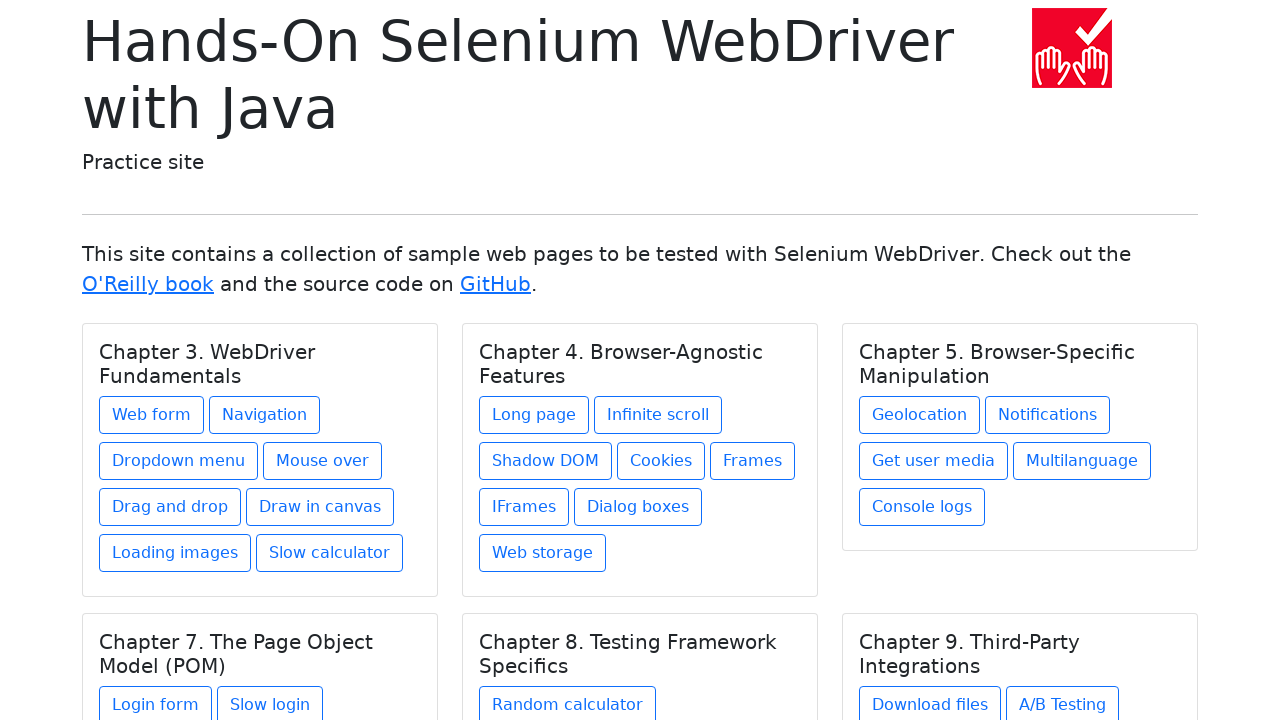

Clicked on the IFrames link under Chapter 4 at (524, 507) on xpath=//h5[text()='Chapter 4. Browser-Agnostic Features']/../a[@href='iframes.ht
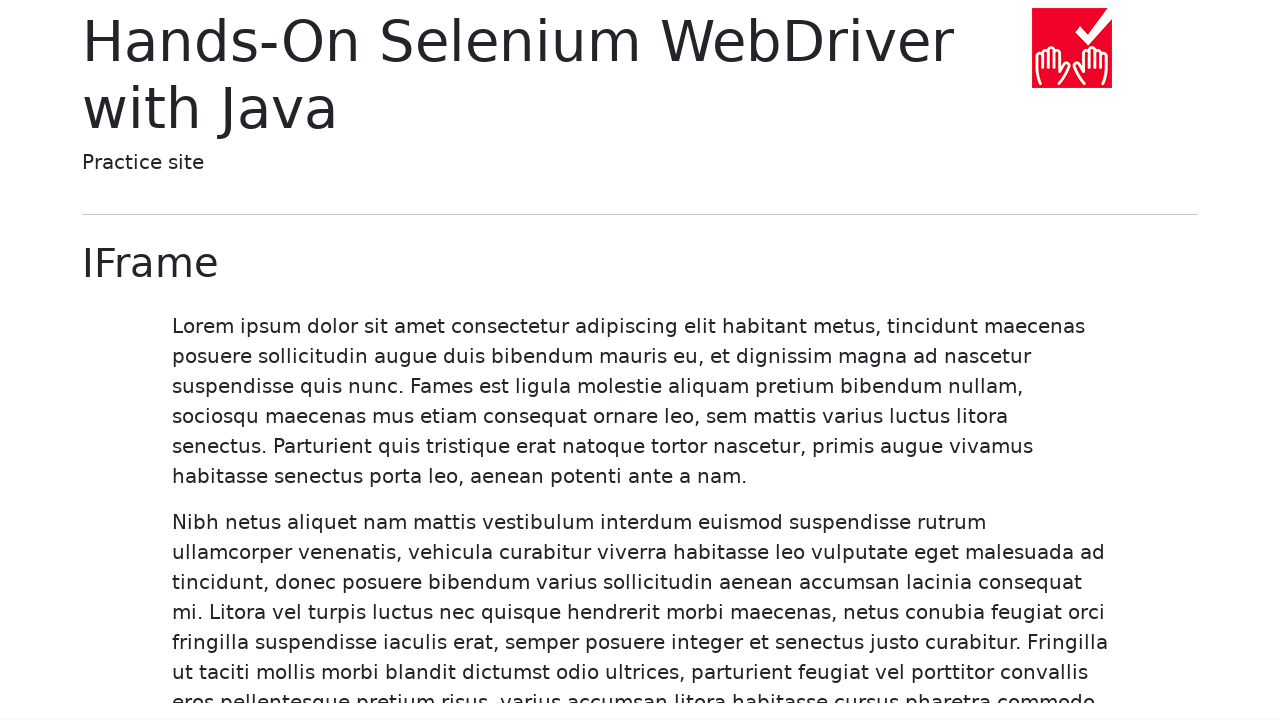

IFrames page loaded and title element is displayed
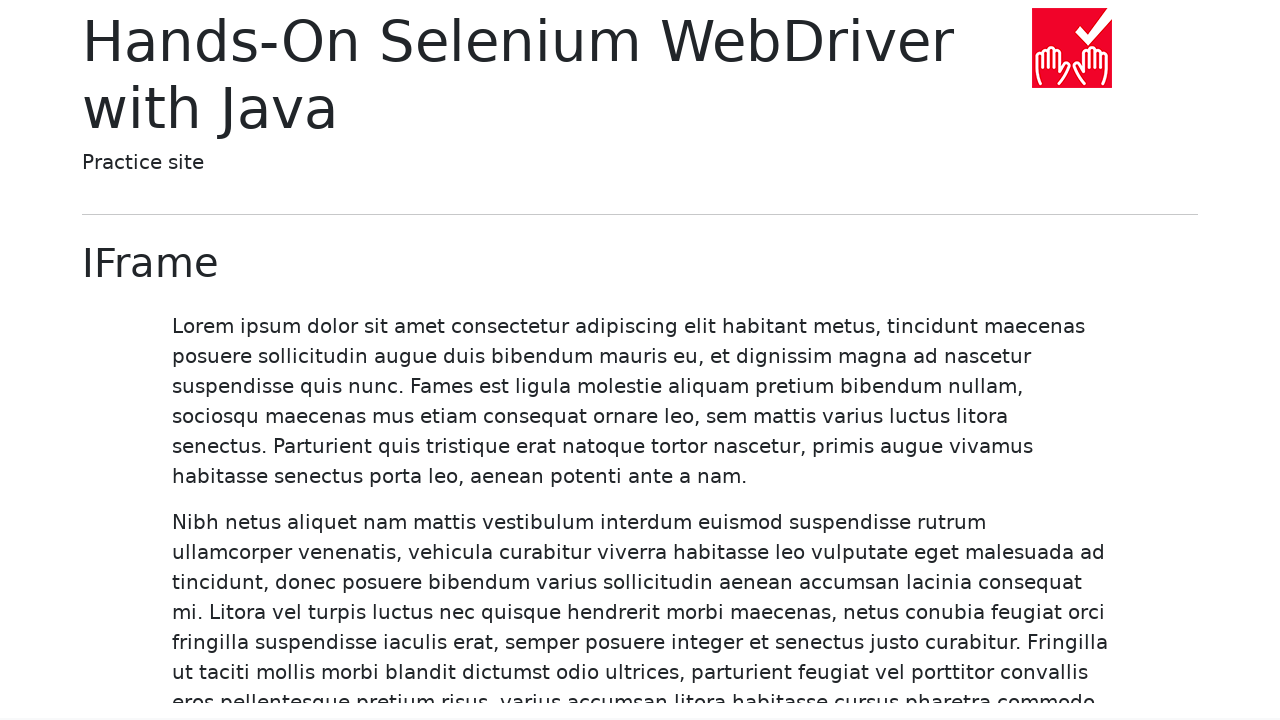

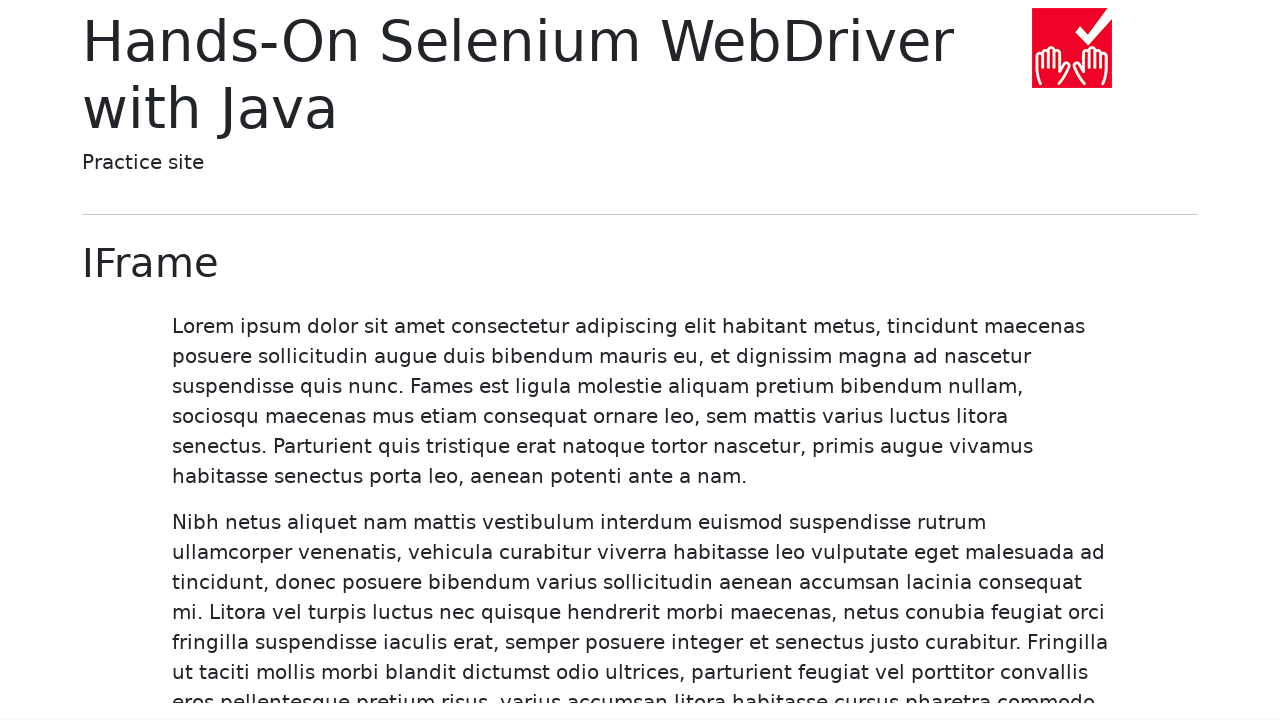